Opens the RedBus homepage and verifies the page loads successfully by waiting for the page to be ready.

Starting URL: http://www.redbus.in/

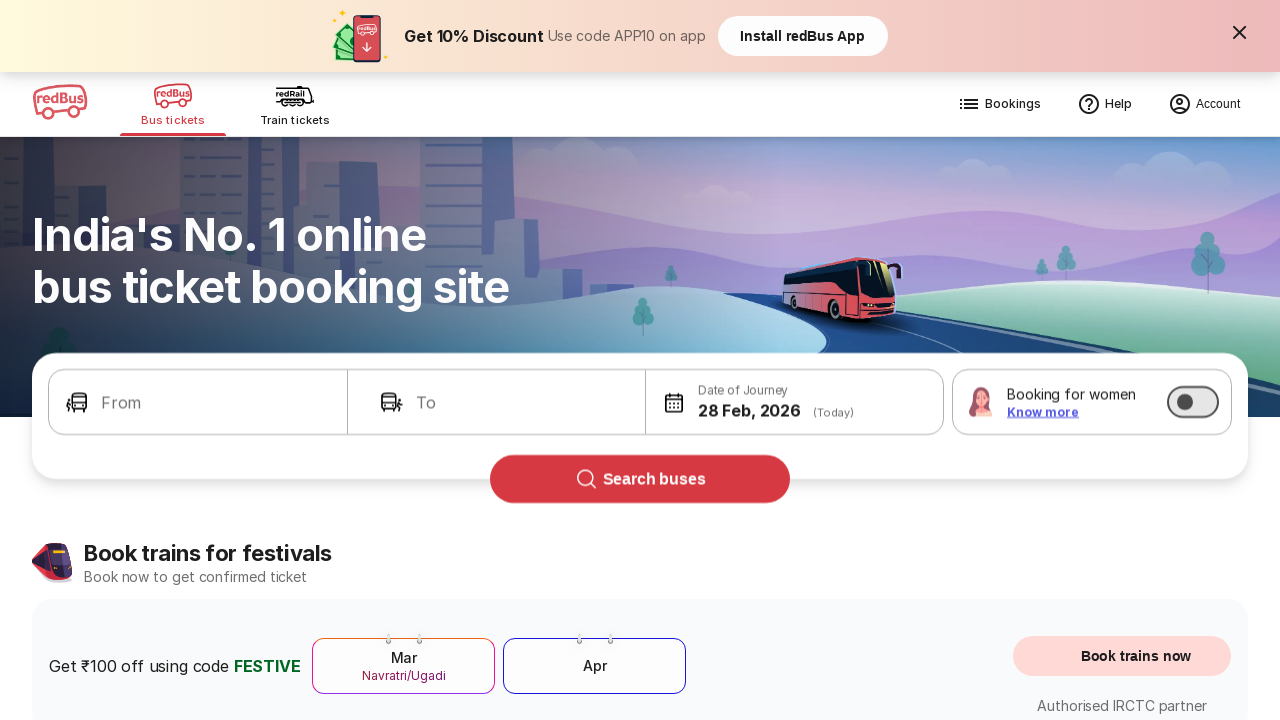

Set viewport size to 1920x1080
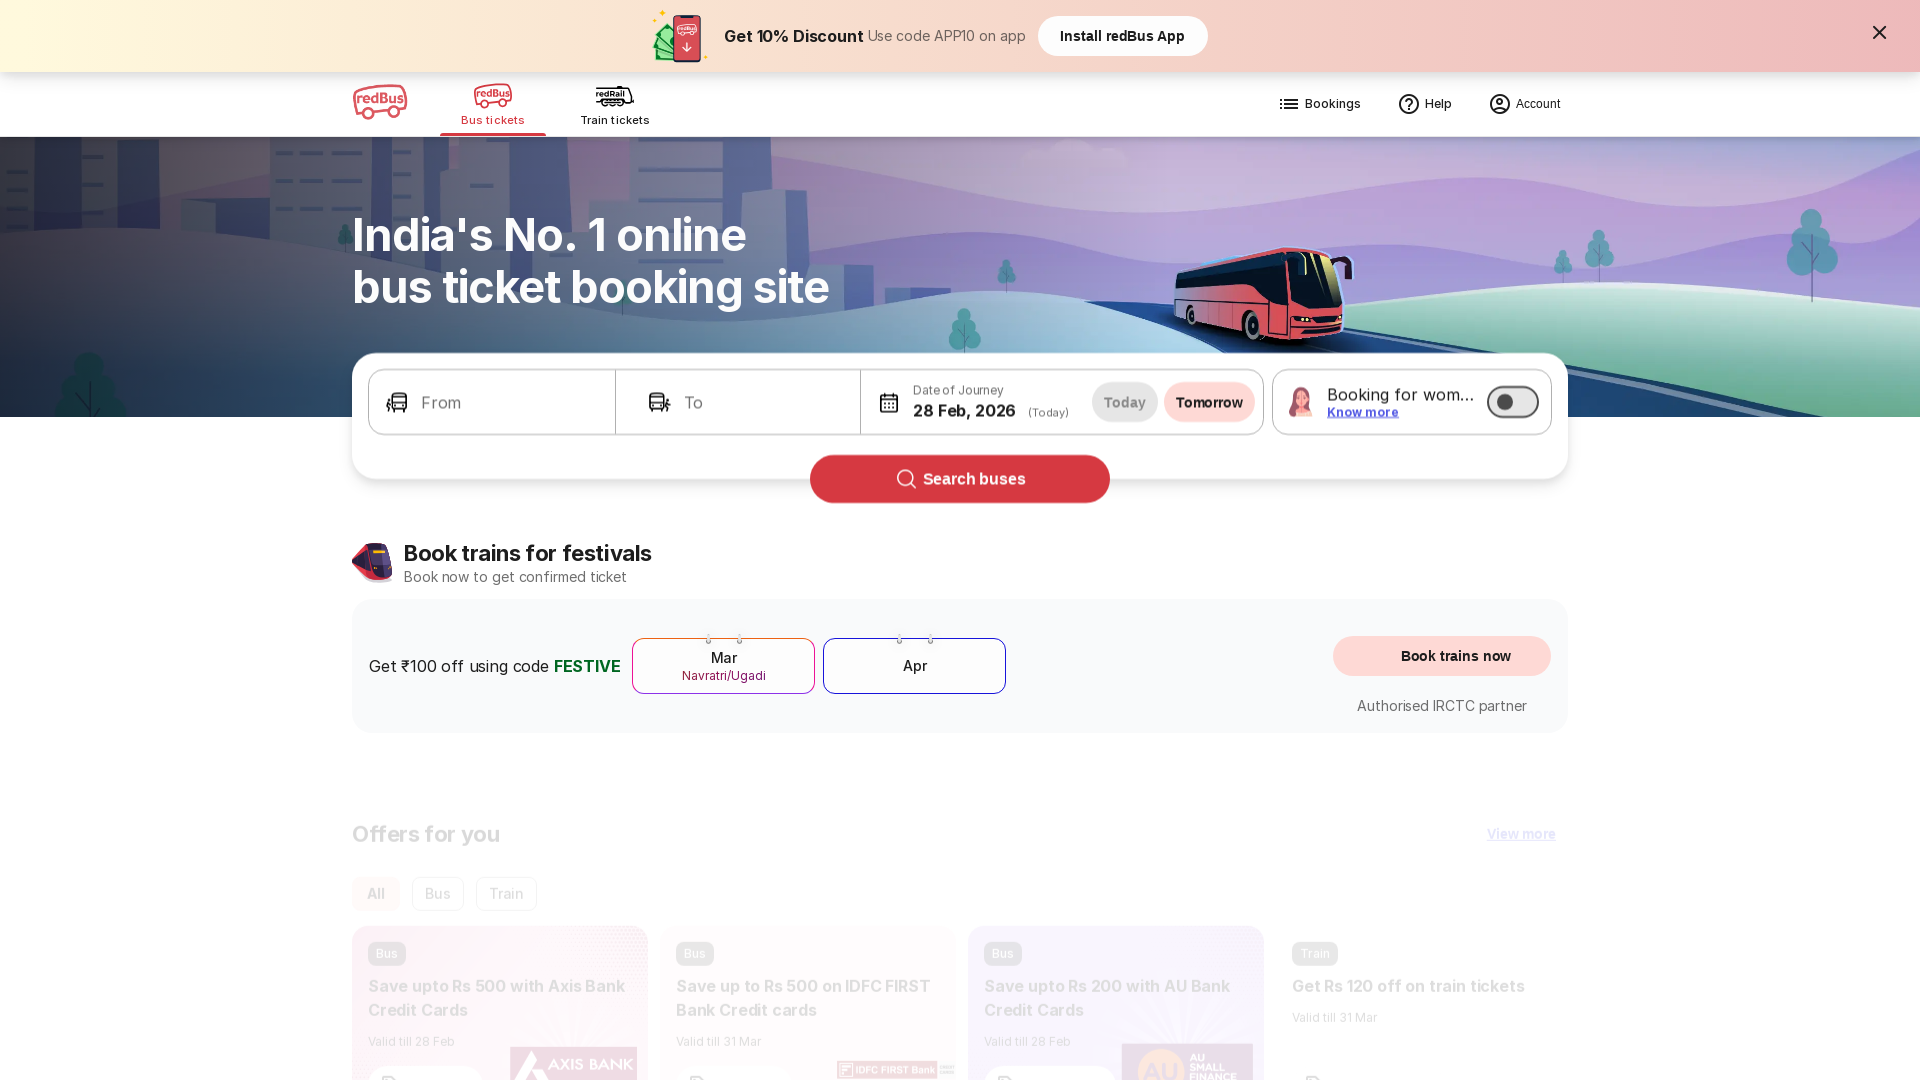

RedBus homepage loaded successfully with networkidle state
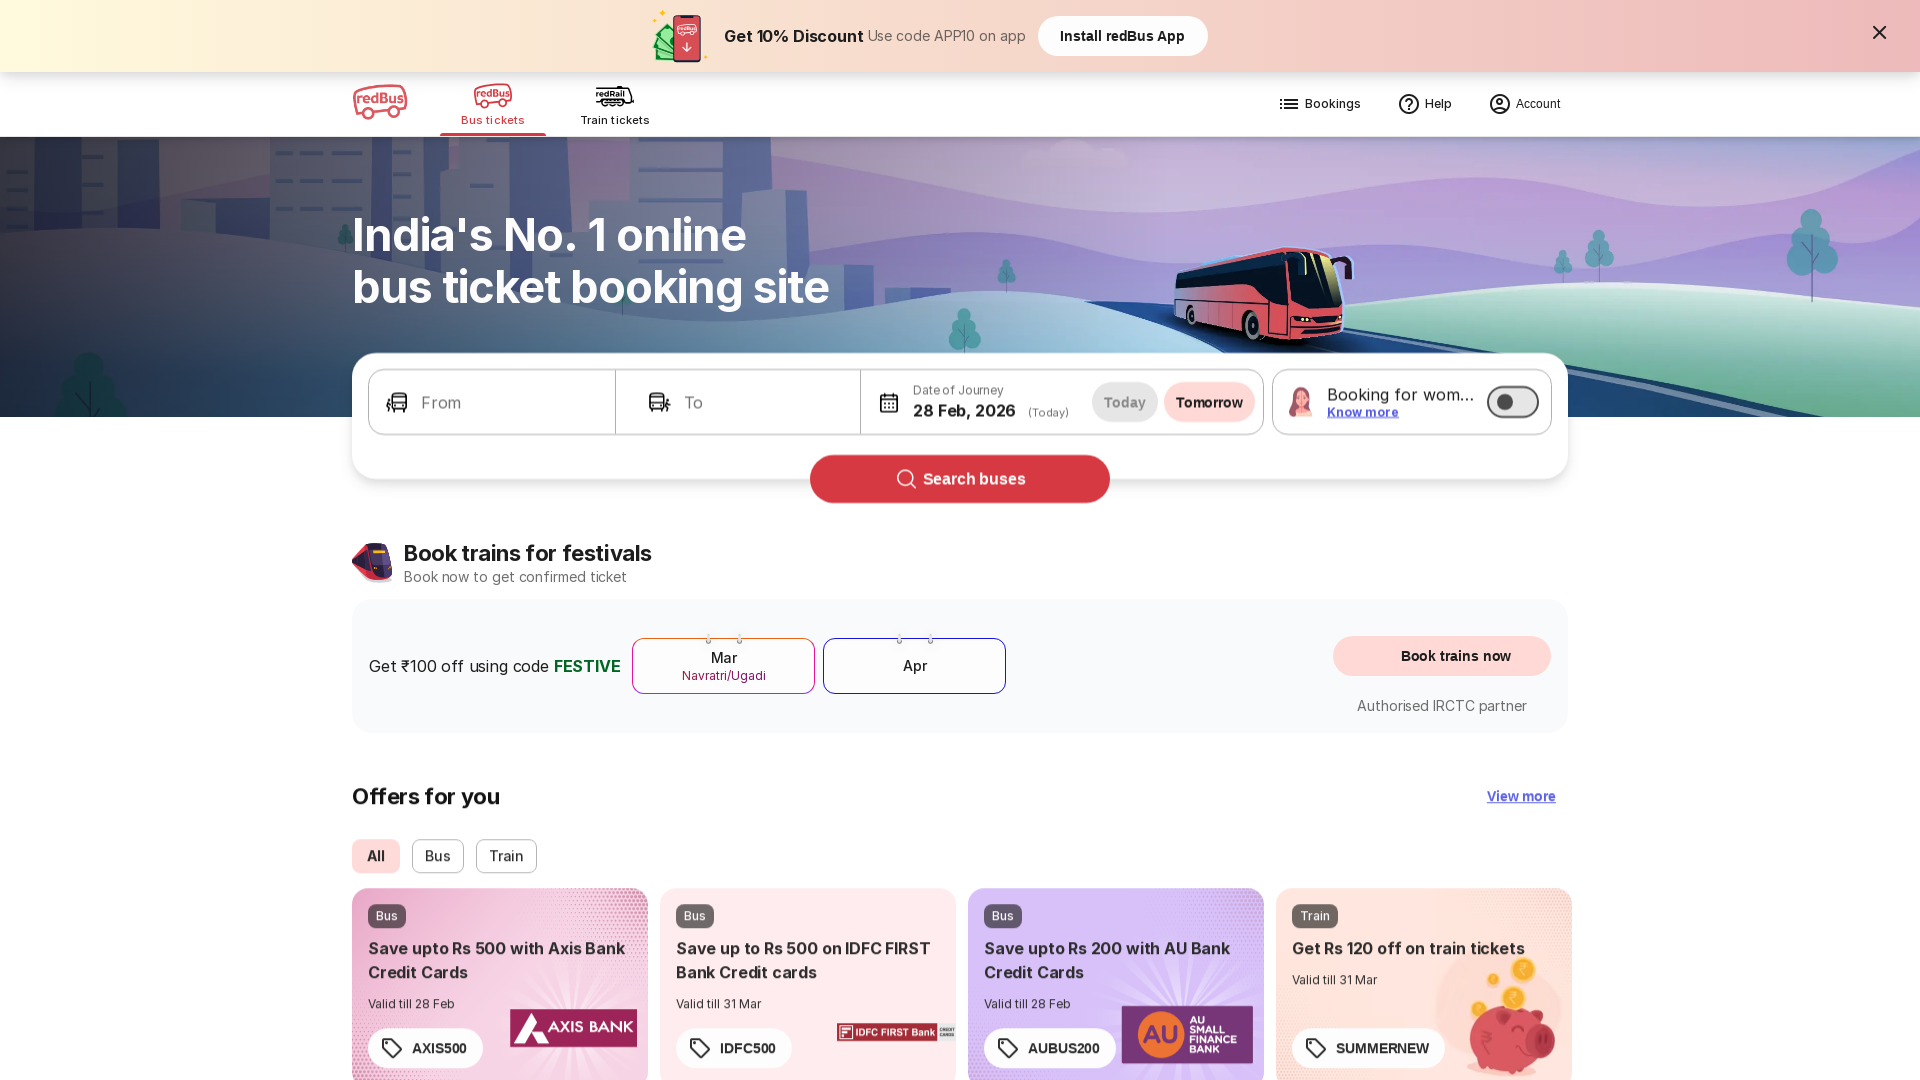

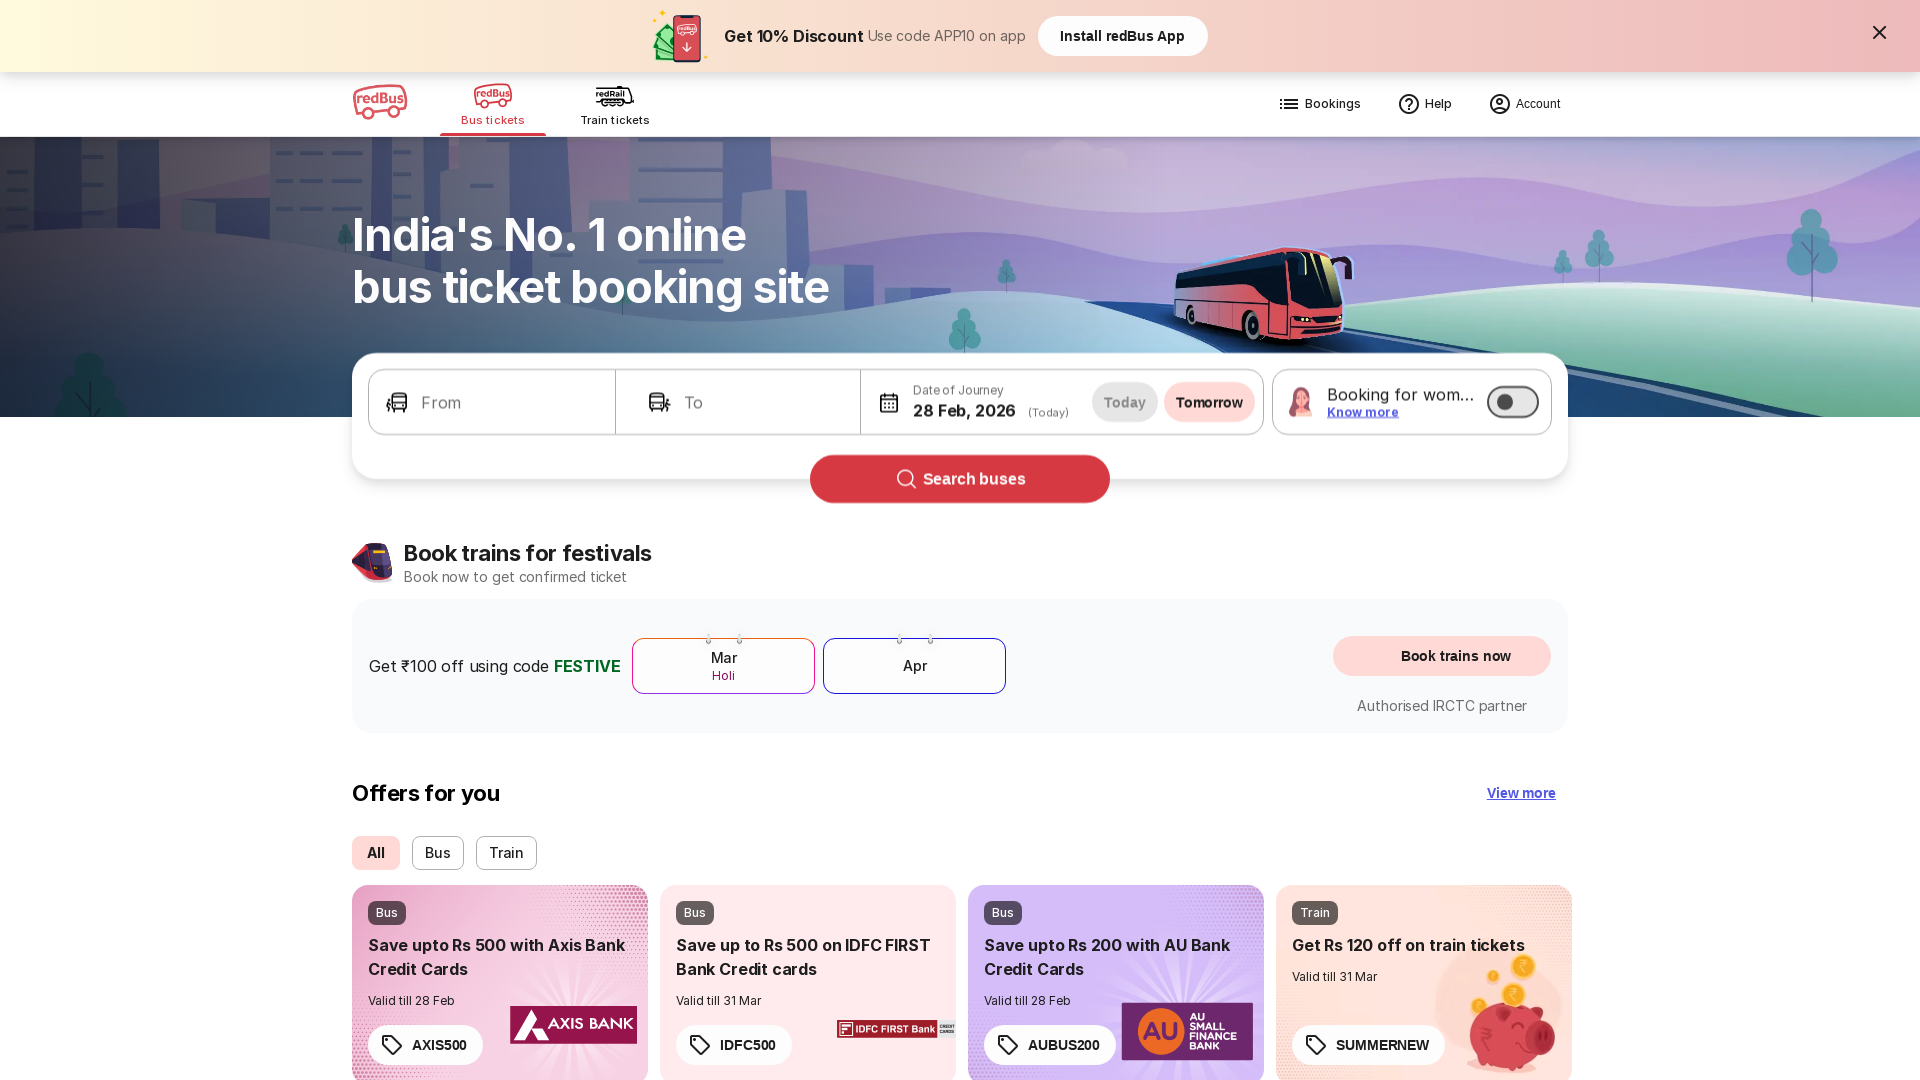